Tests registration form validation by submitting empty data and verifying all required field error messages are displayed correctly.

Starting URL: https://alada.vn/tai-khoan/dang-ky.html

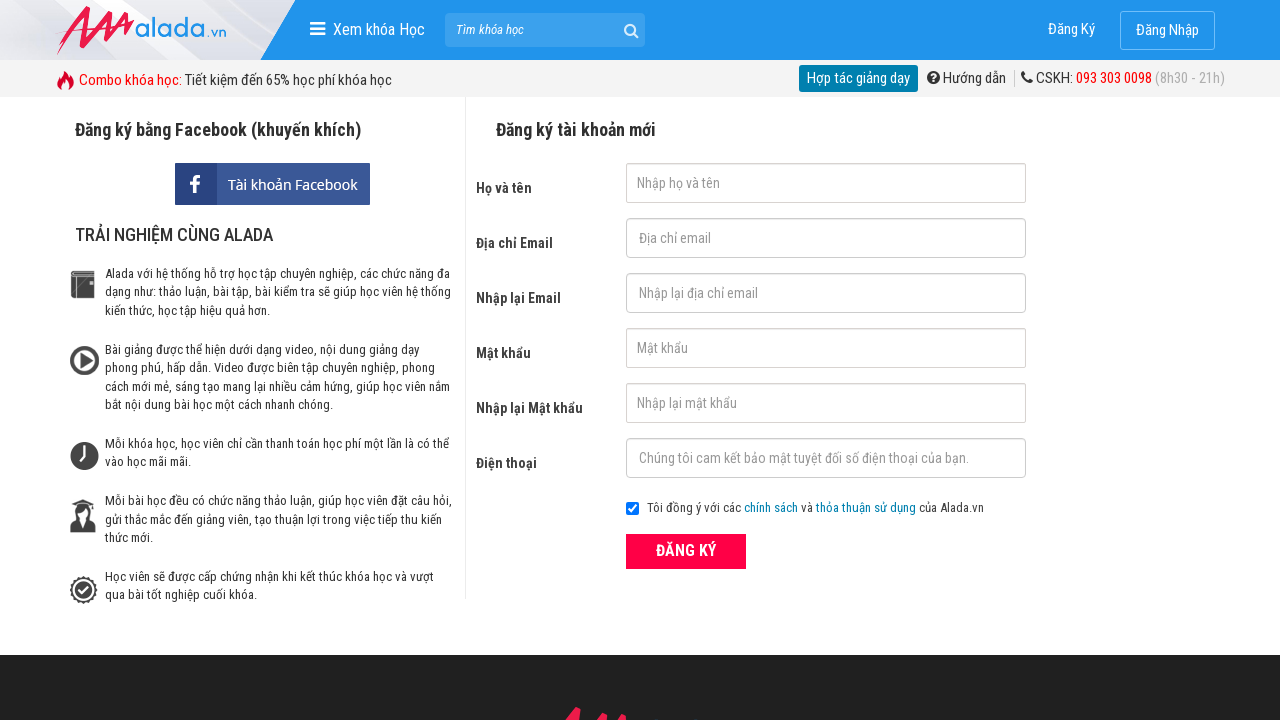

Cleared first name field on #txtFirstname
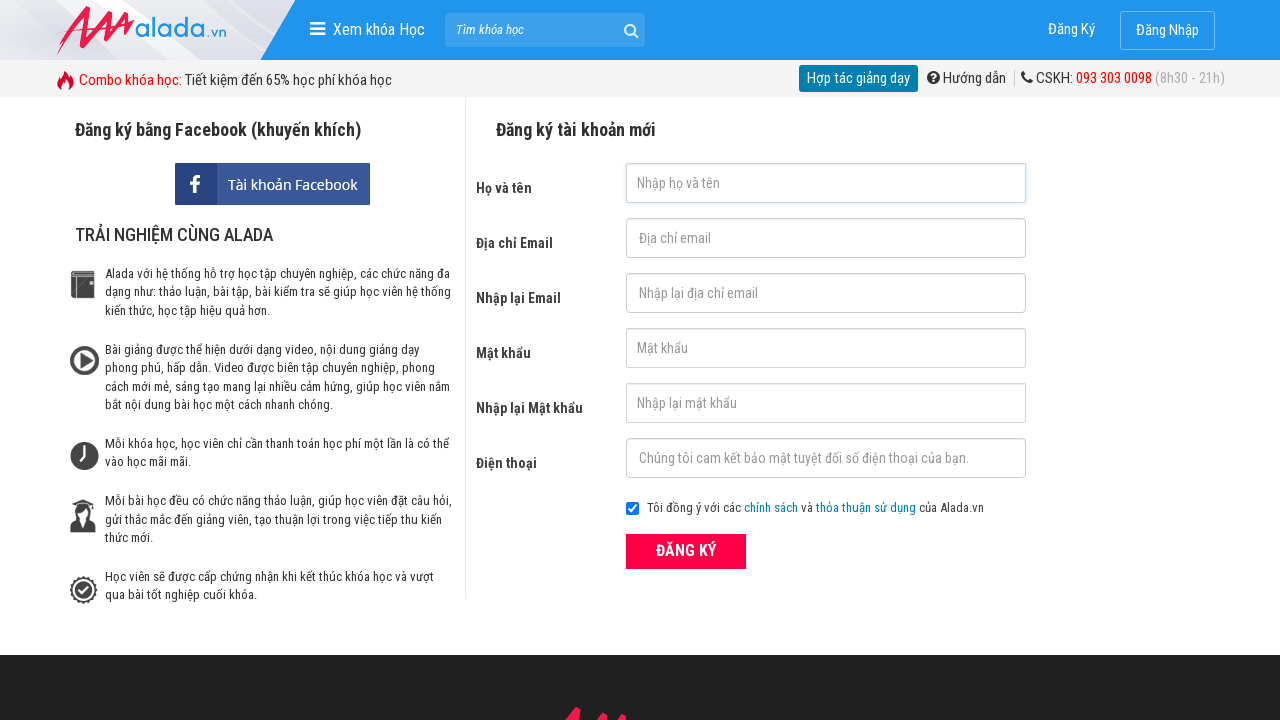

Cleared email field on #txtEmail
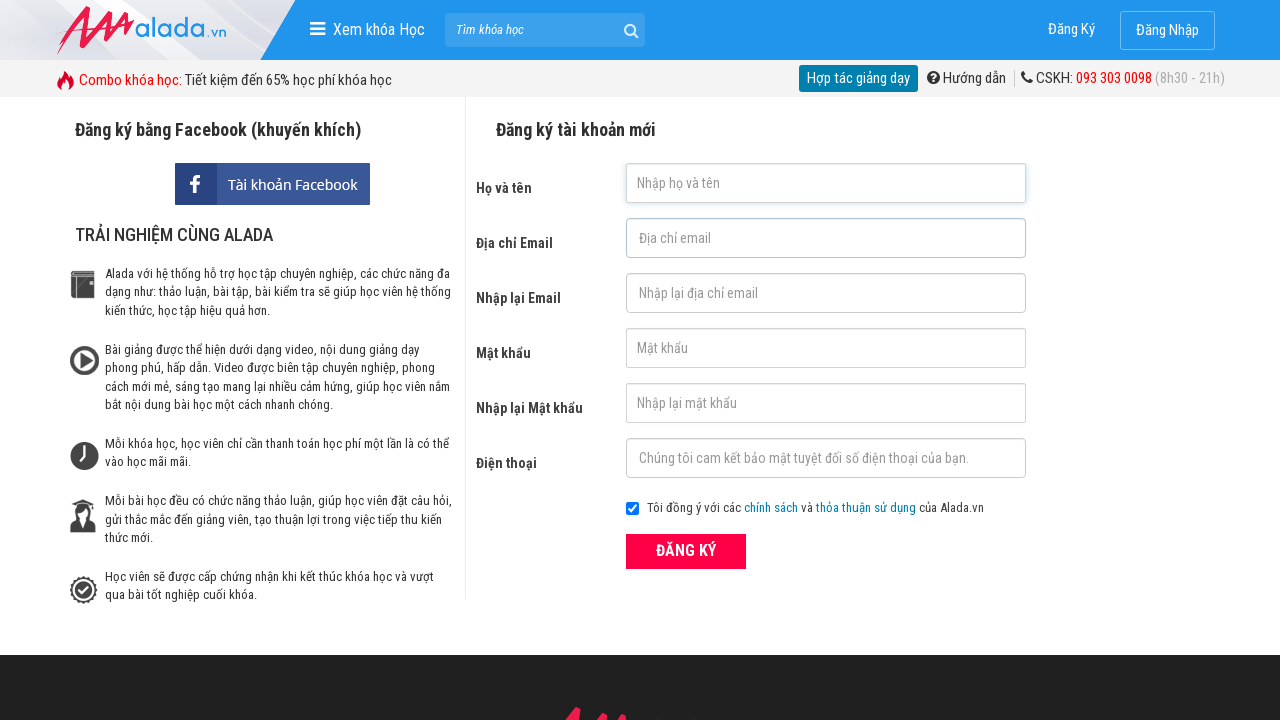

Cleared confirm email field on #txtCEmail
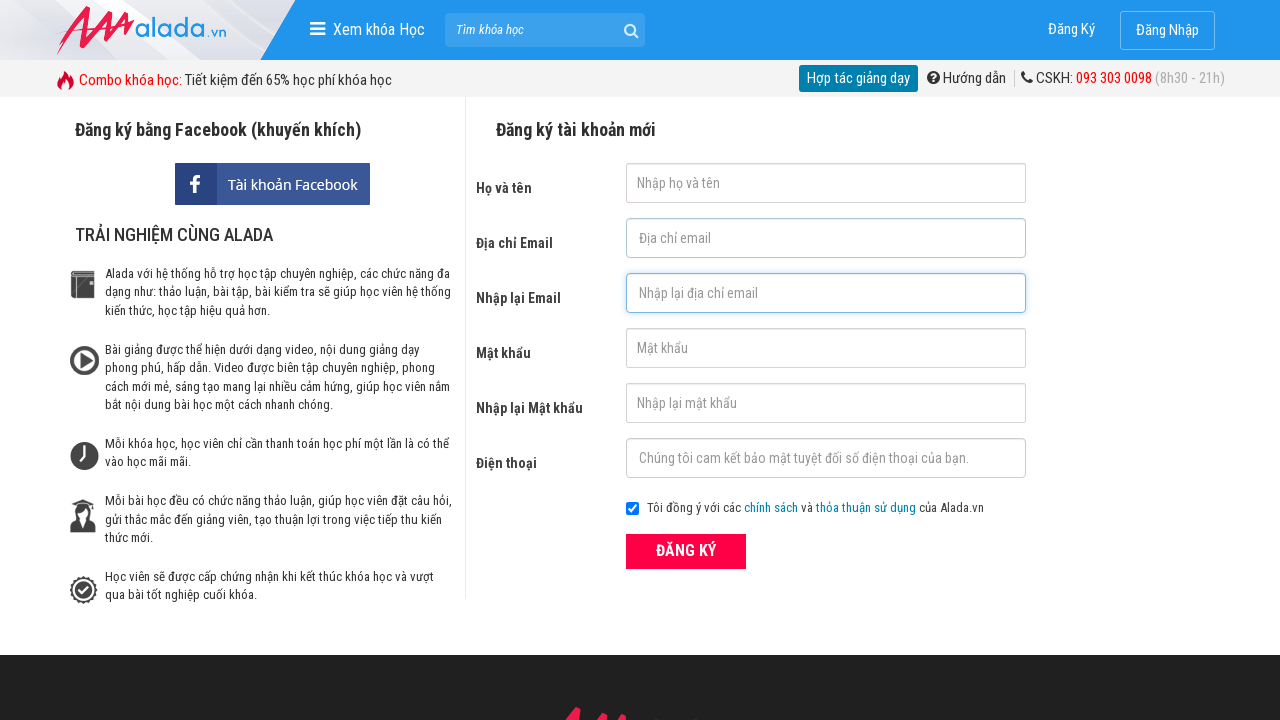

Cleared password field on #txtPassword
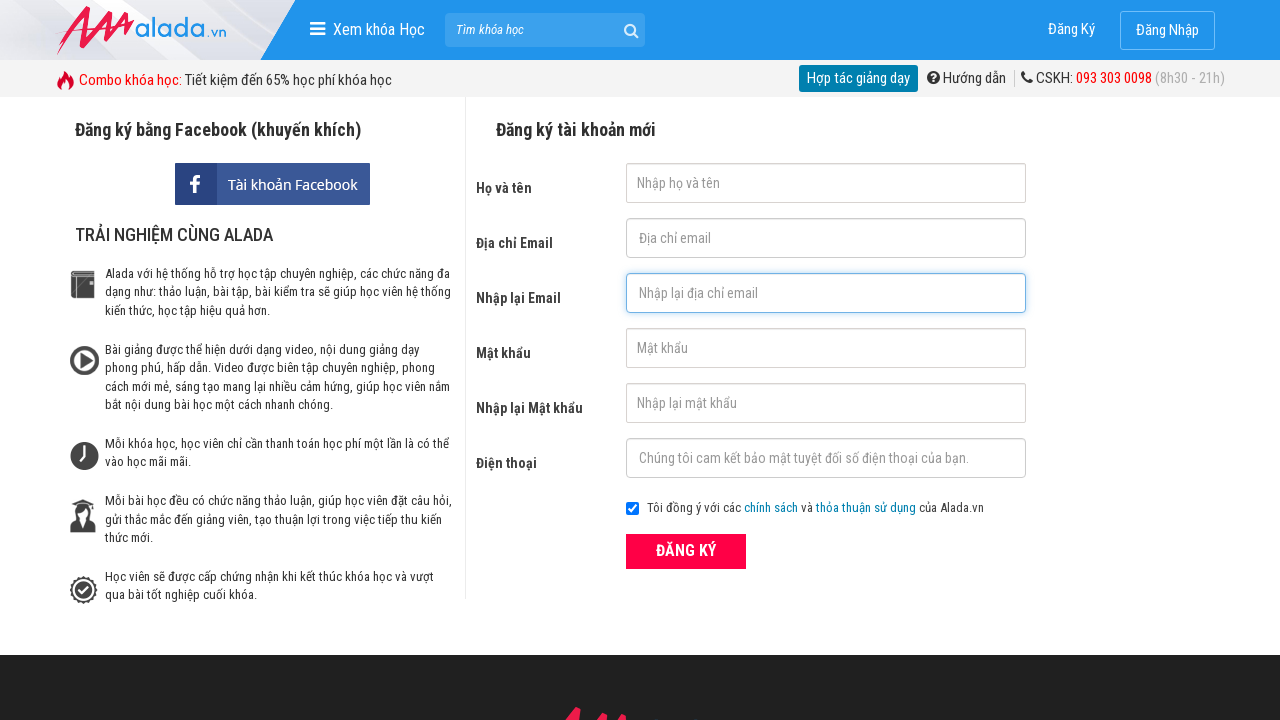

Cleared confirm password field on #txtCPassword
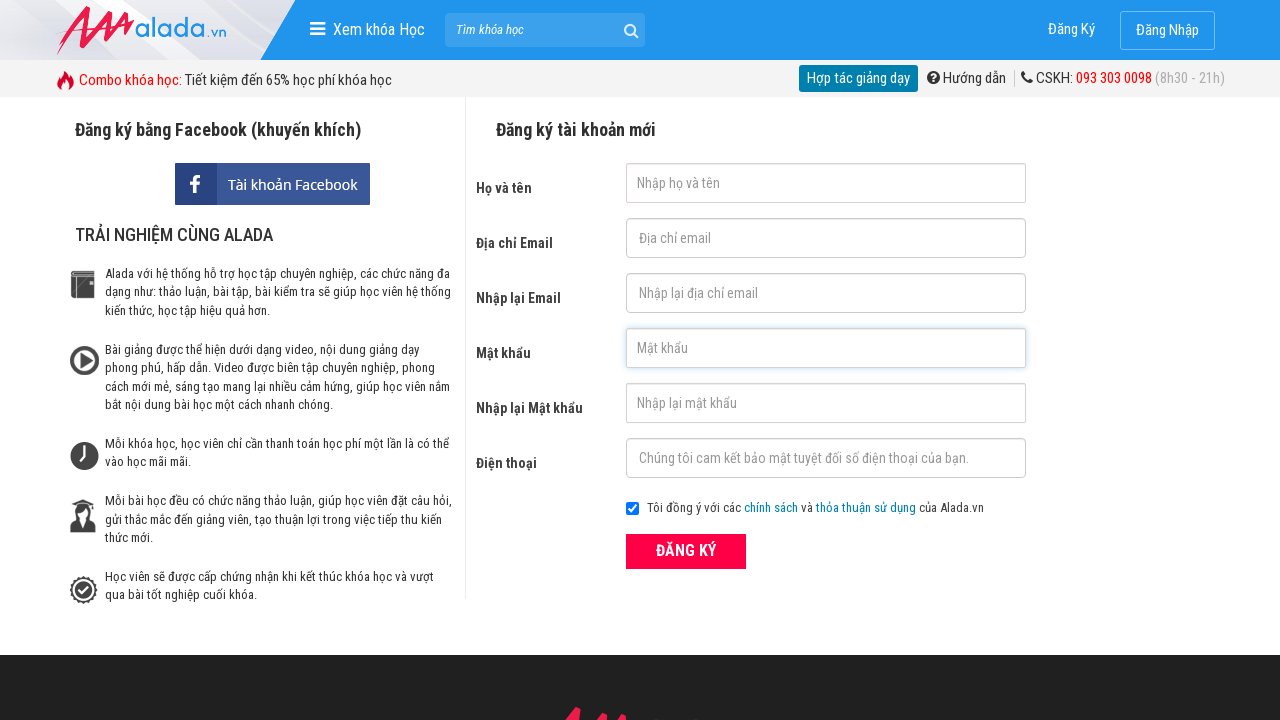

Cleared phone field on #txtPhone
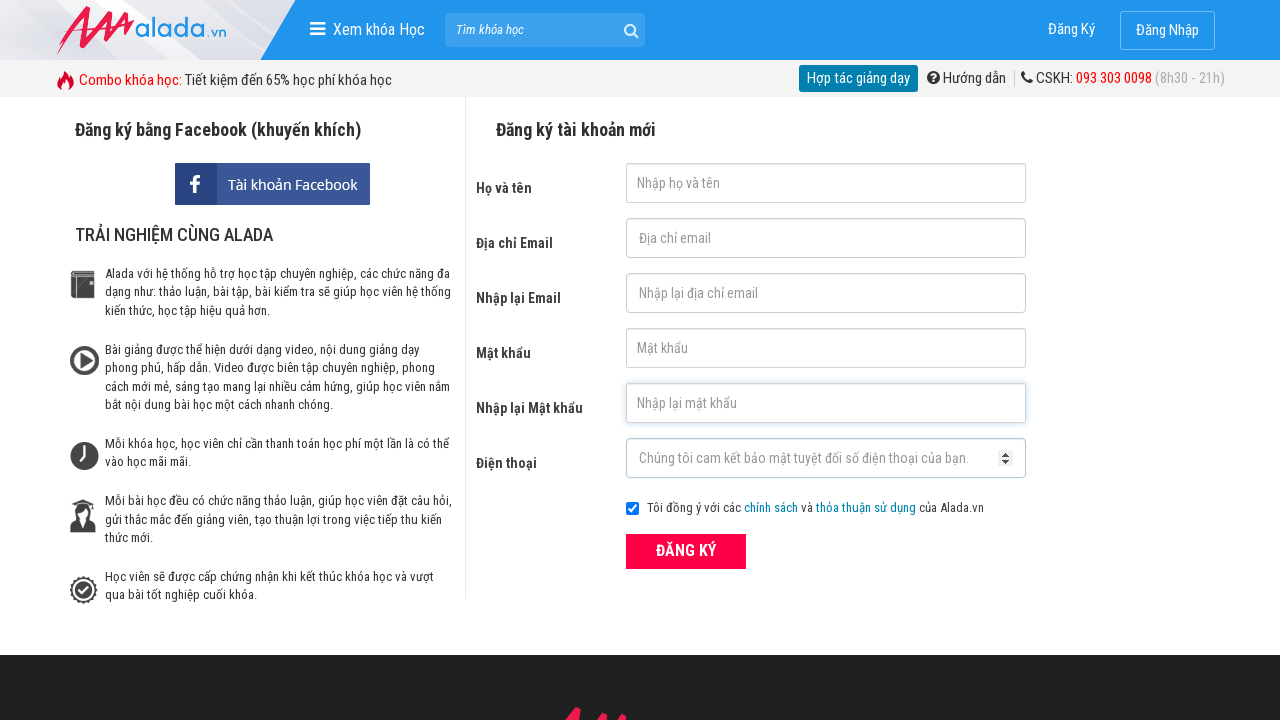

Clicked submit button with empty form data at (686, 551) on button[type='submit']
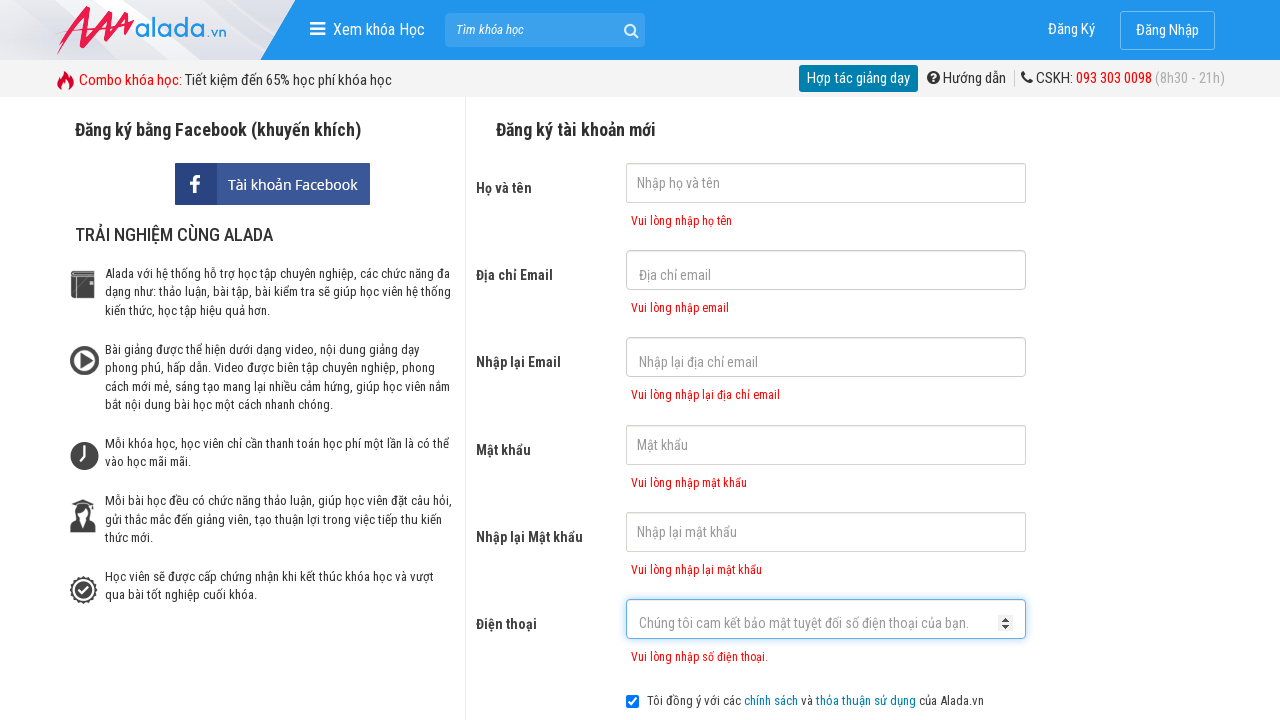

First name error message appeared
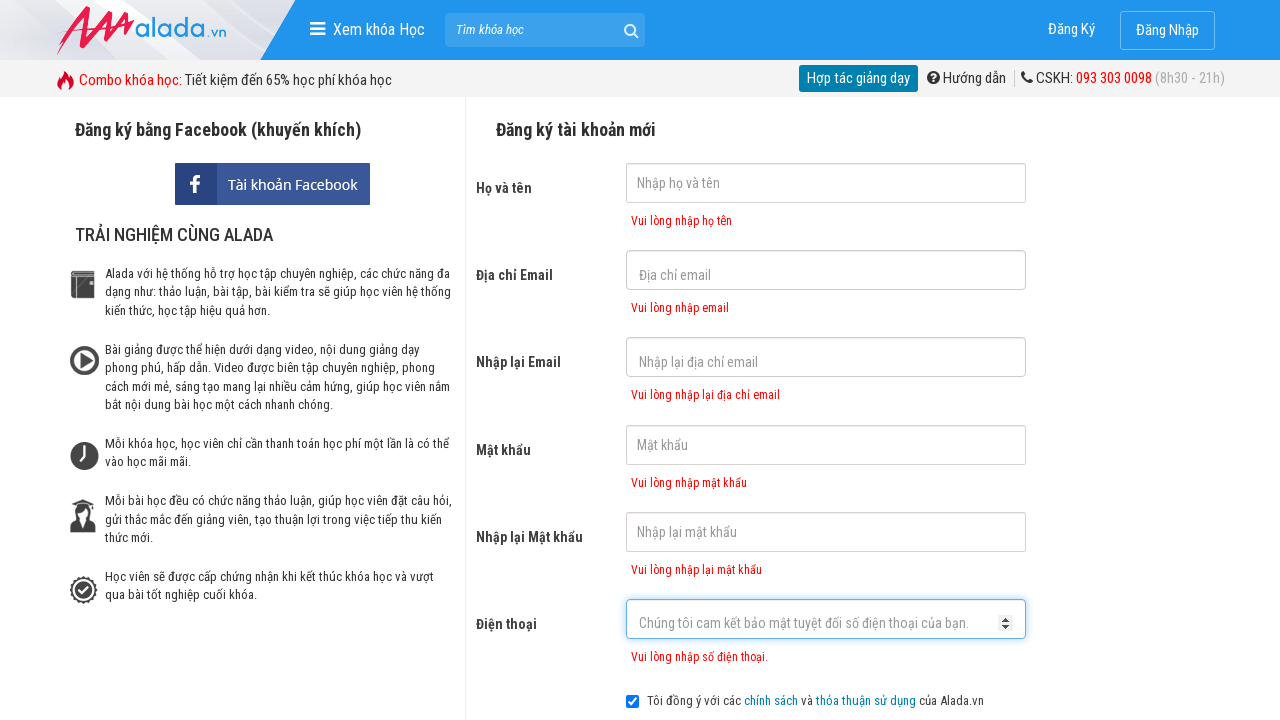

Email error message appeared
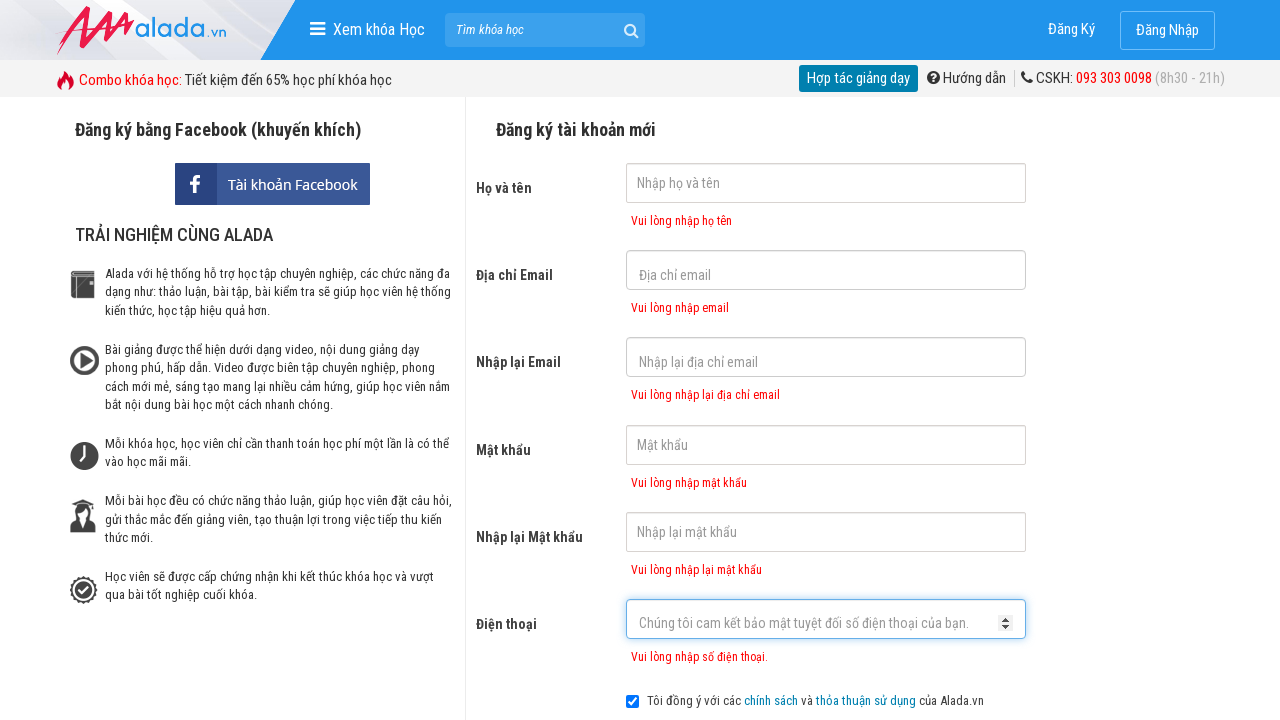

Confirm email error message appeared
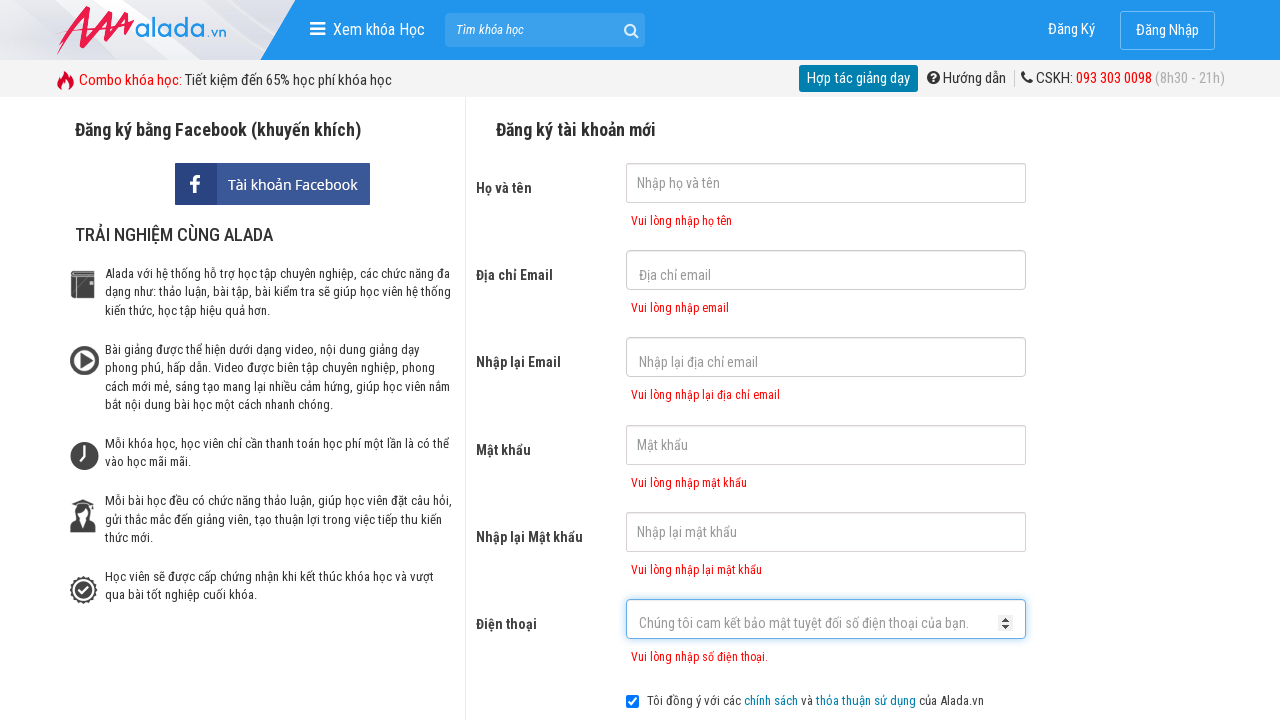

Password error message appeared
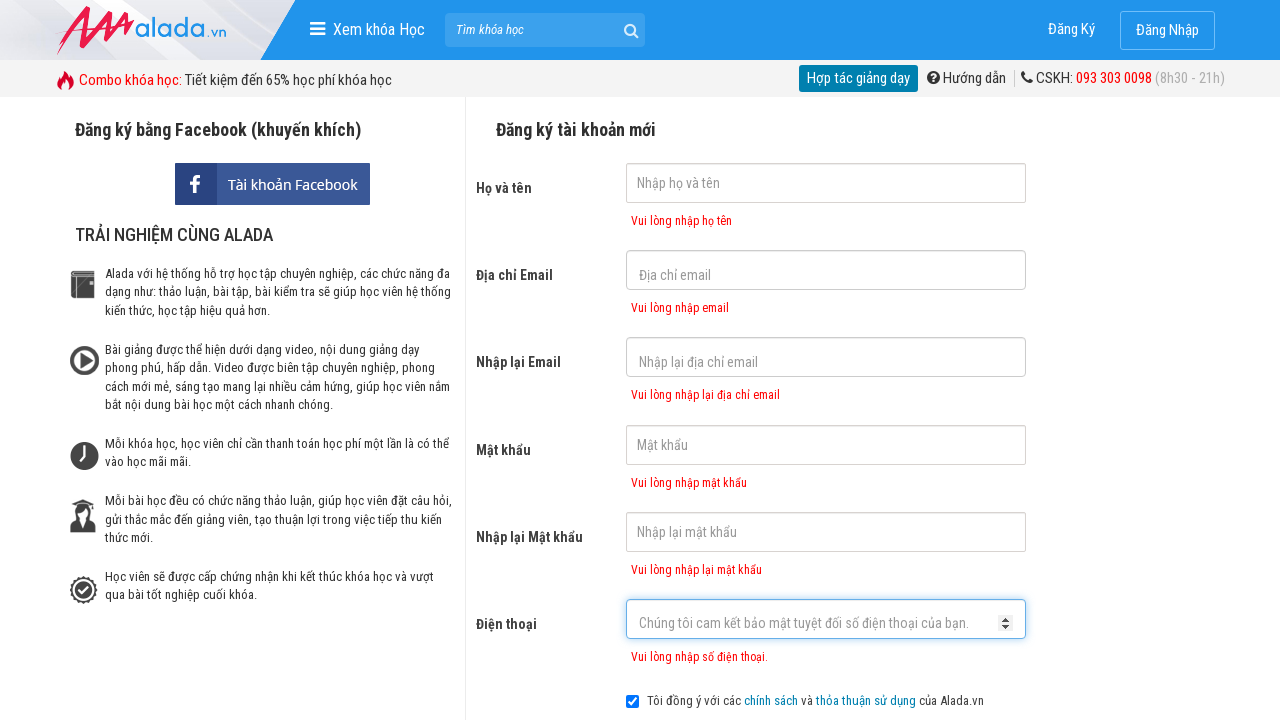

Confirm password error message appeared
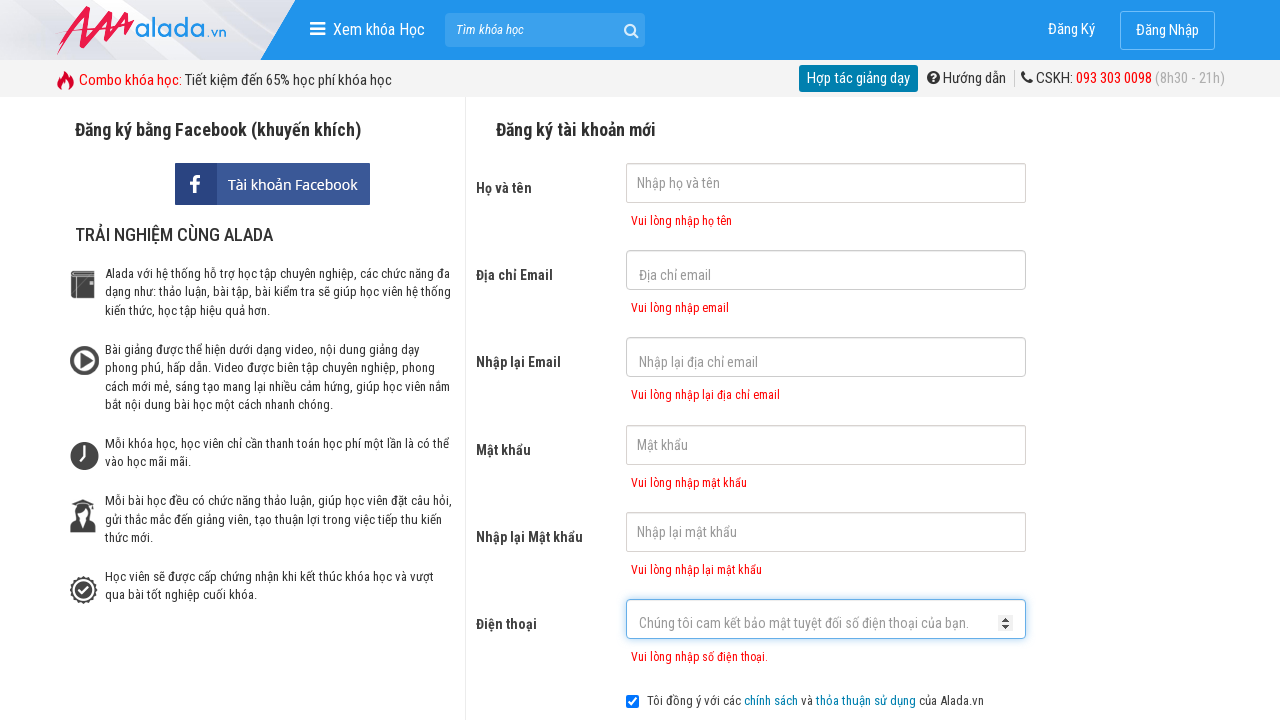

Phone error message appeared
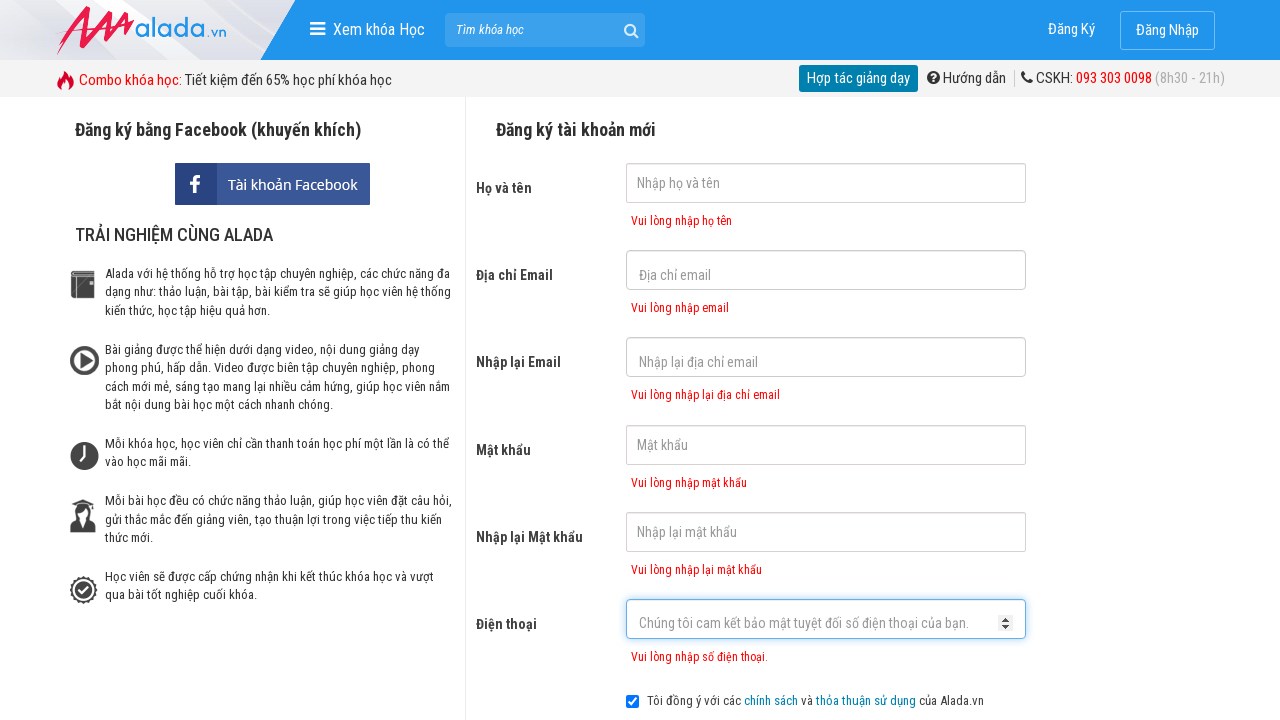

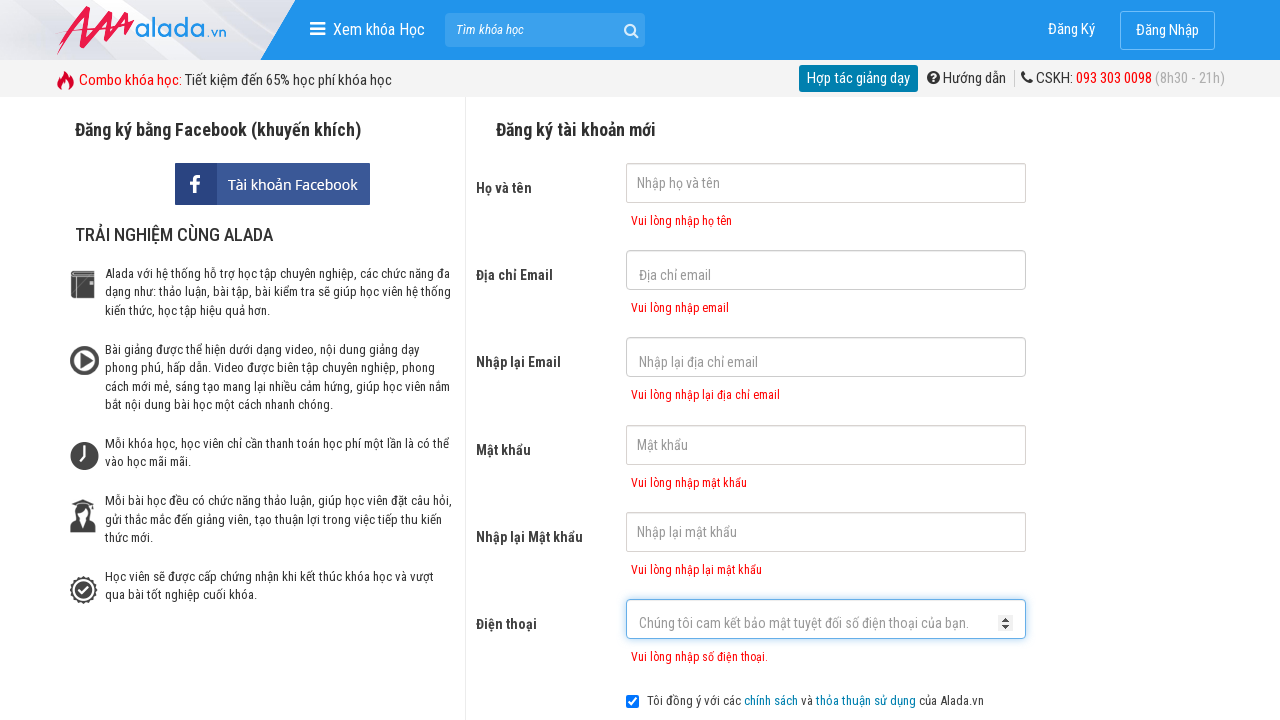